Tests that login fails with invalid username and user stays on login page

Starting URL: http://the-internet.herokuapp.com/login

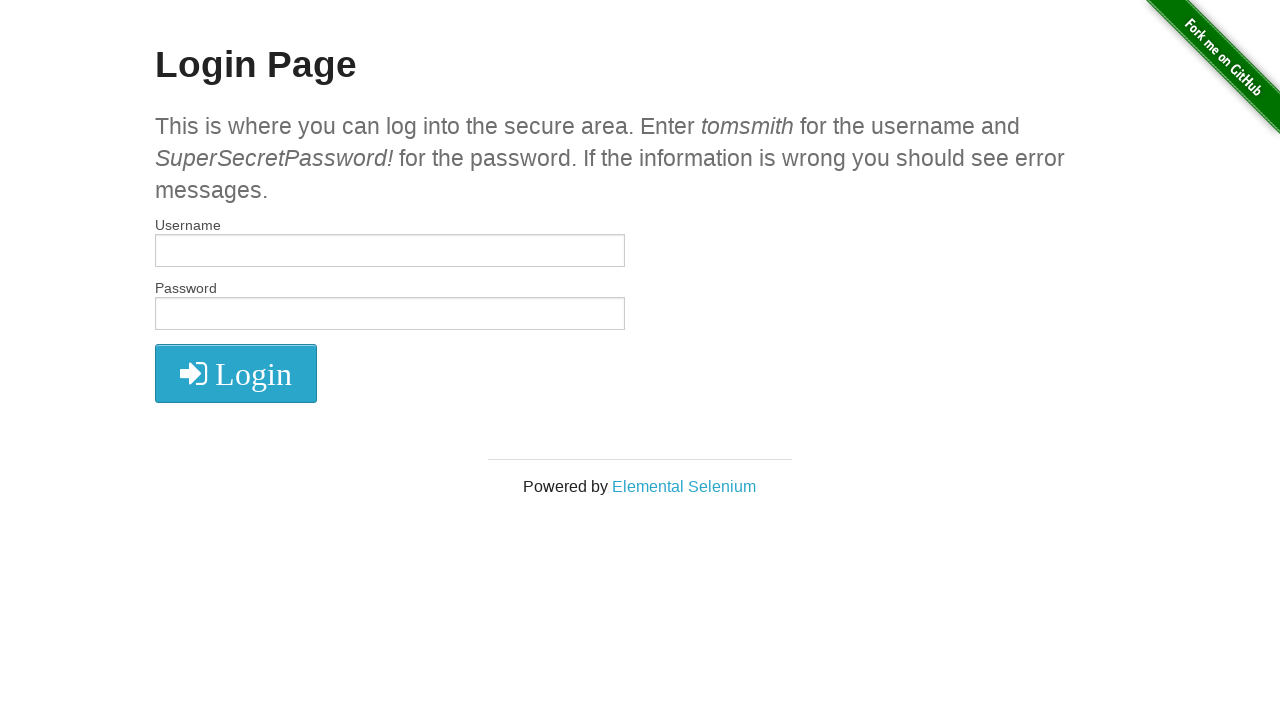

Filled username field with 'invalid_user' on input#username
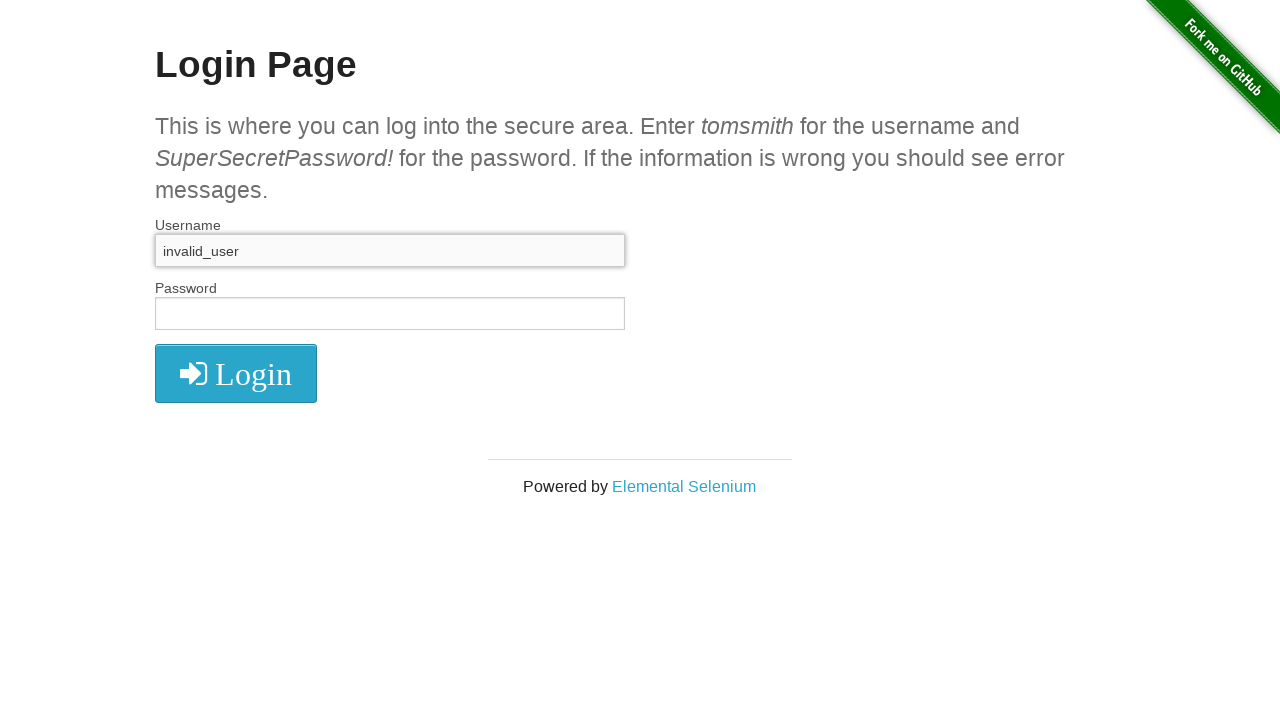

Filled password field with 'SuperSecure123!' on input#password
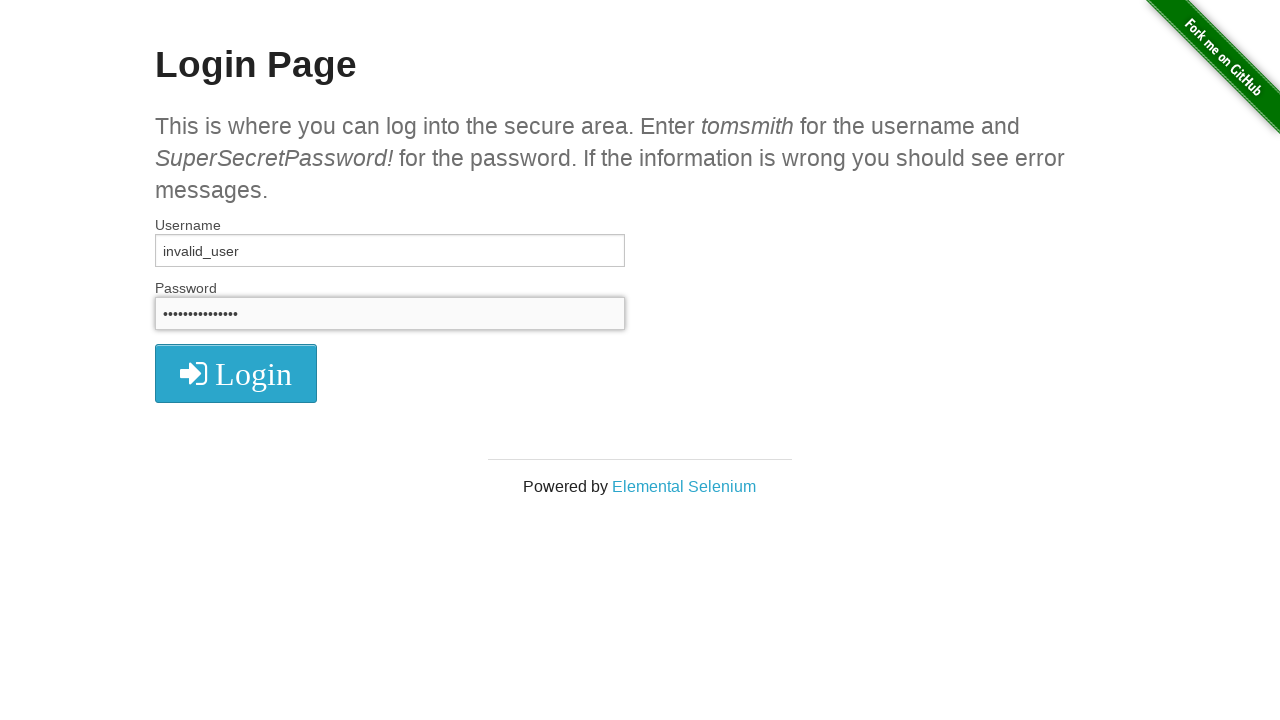

Clicked Login button at (236, 373) on button:has-text('Login')
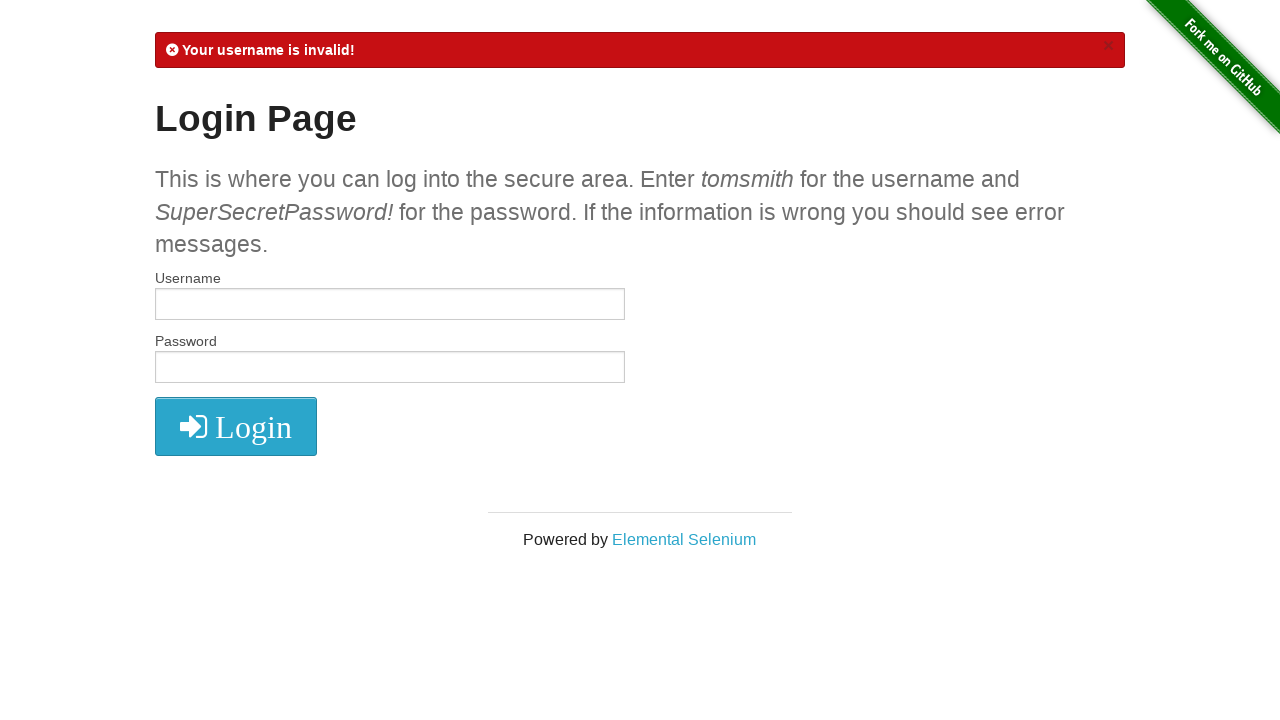

Verified user remains on login page after failed authentication
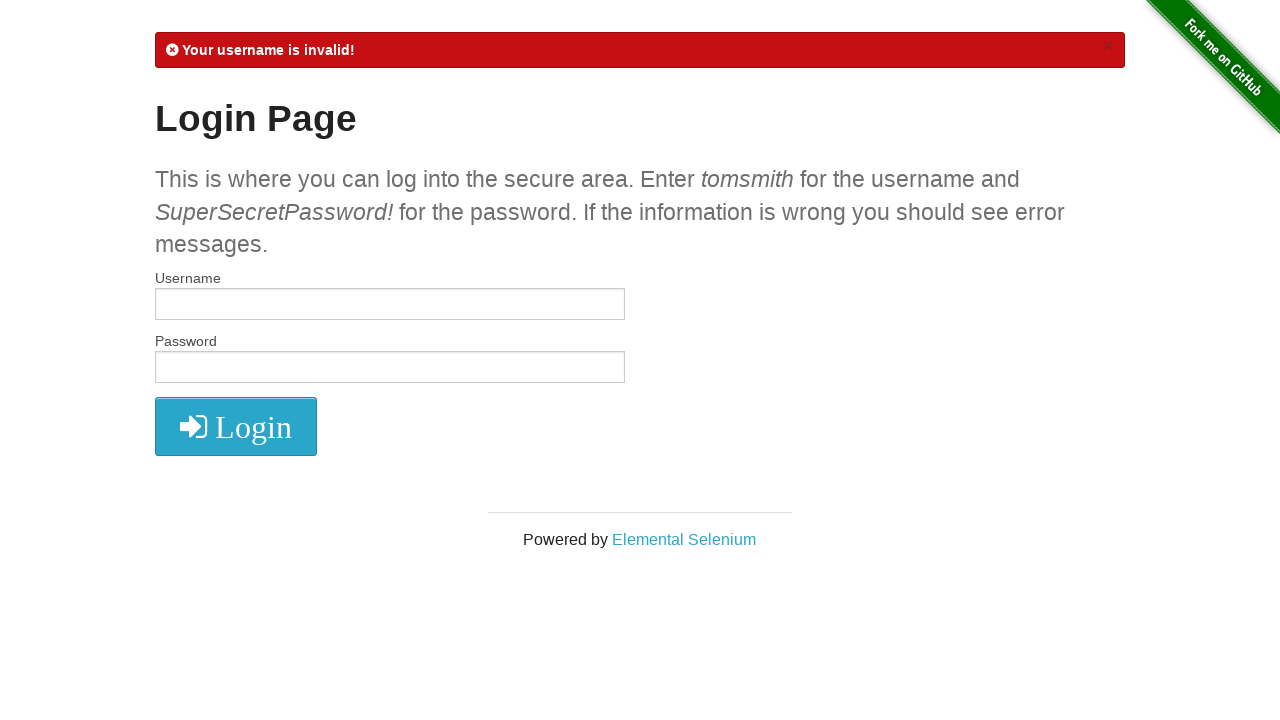

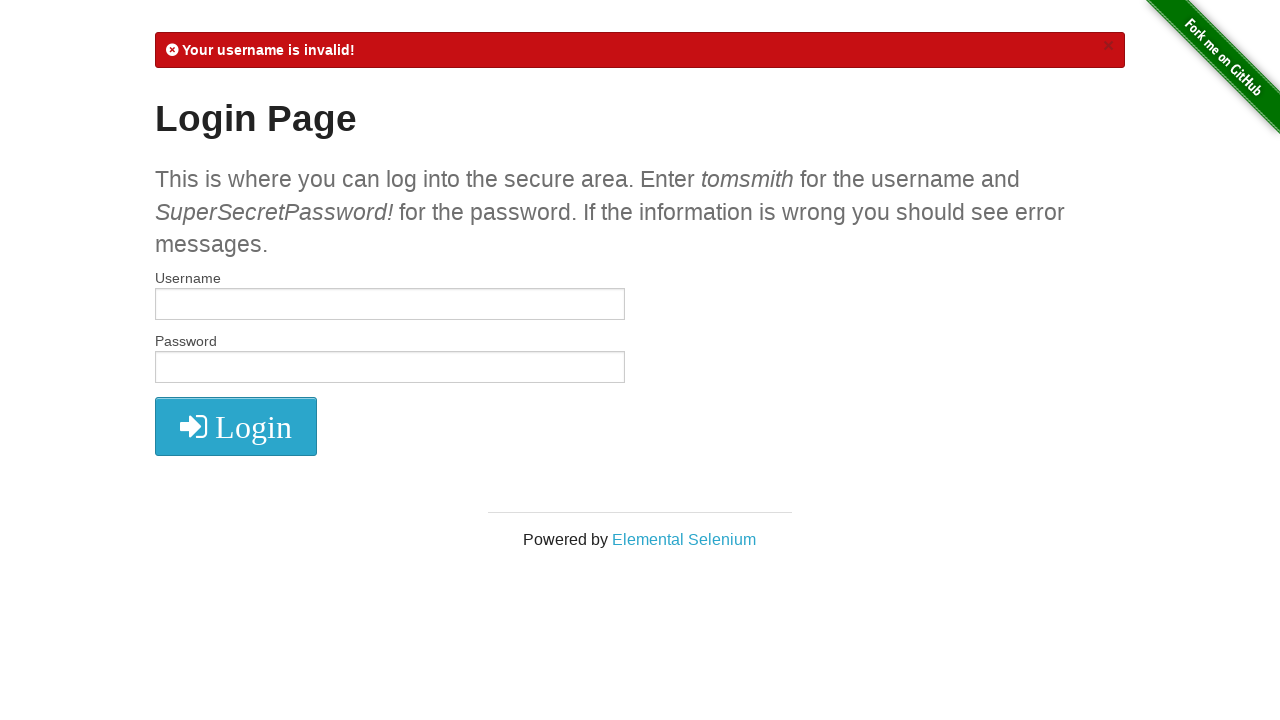